Tests keyboard modifier actions by typing text with SHIFT key held down (resulting in uppercase text) into a firstname input field on a practice form.

Starting URL: https://awesomeqa.com/practice.html

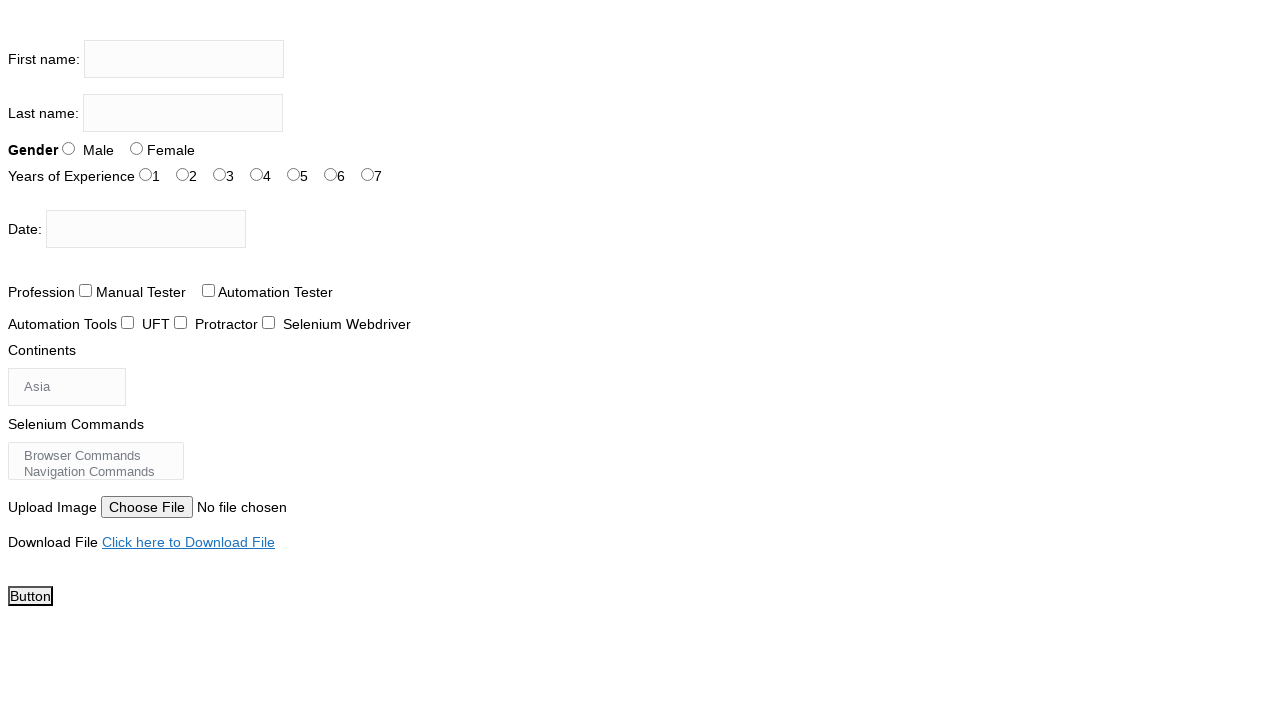

Navigated to practice form page
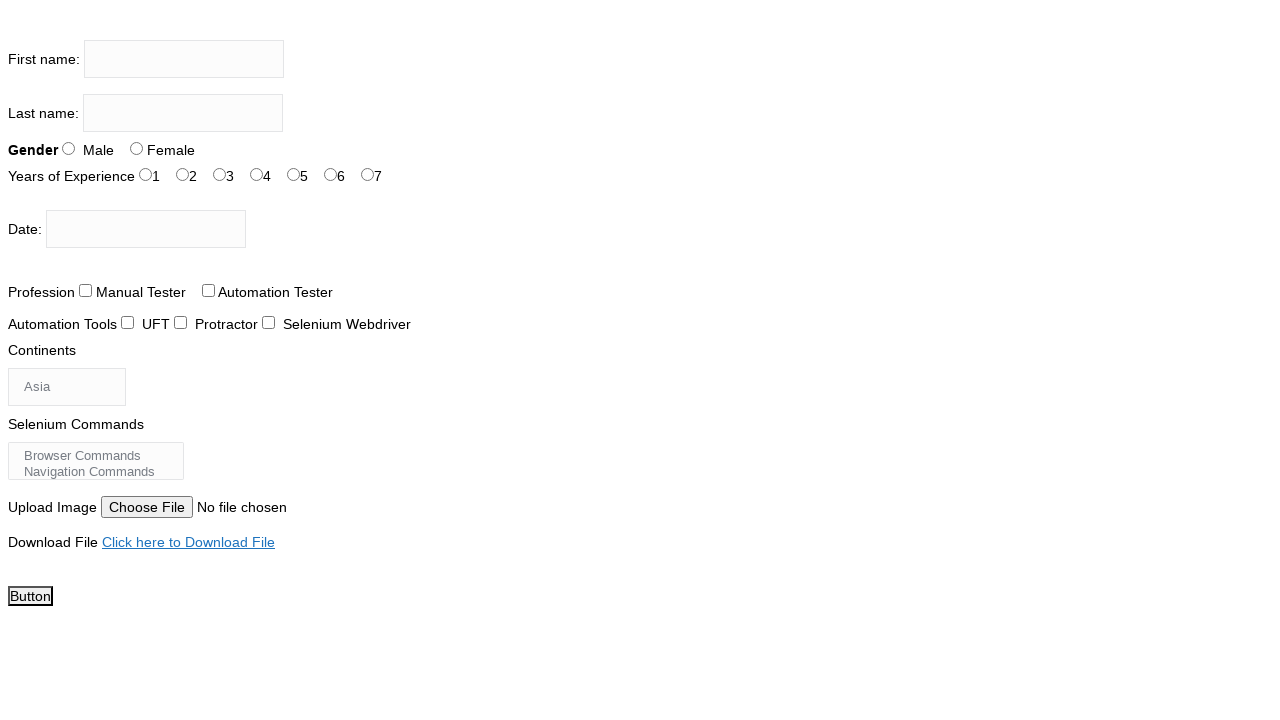

Located firstname input field
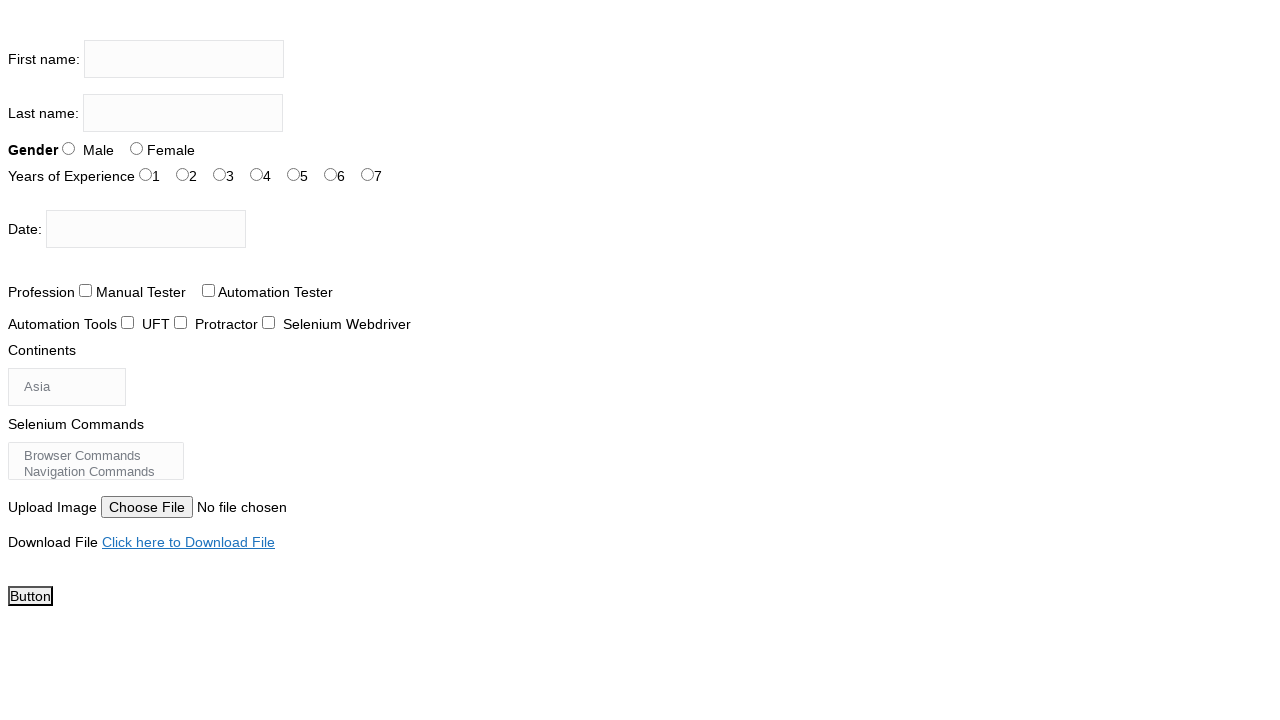

Focused on firstname input field on input[name='firstname']
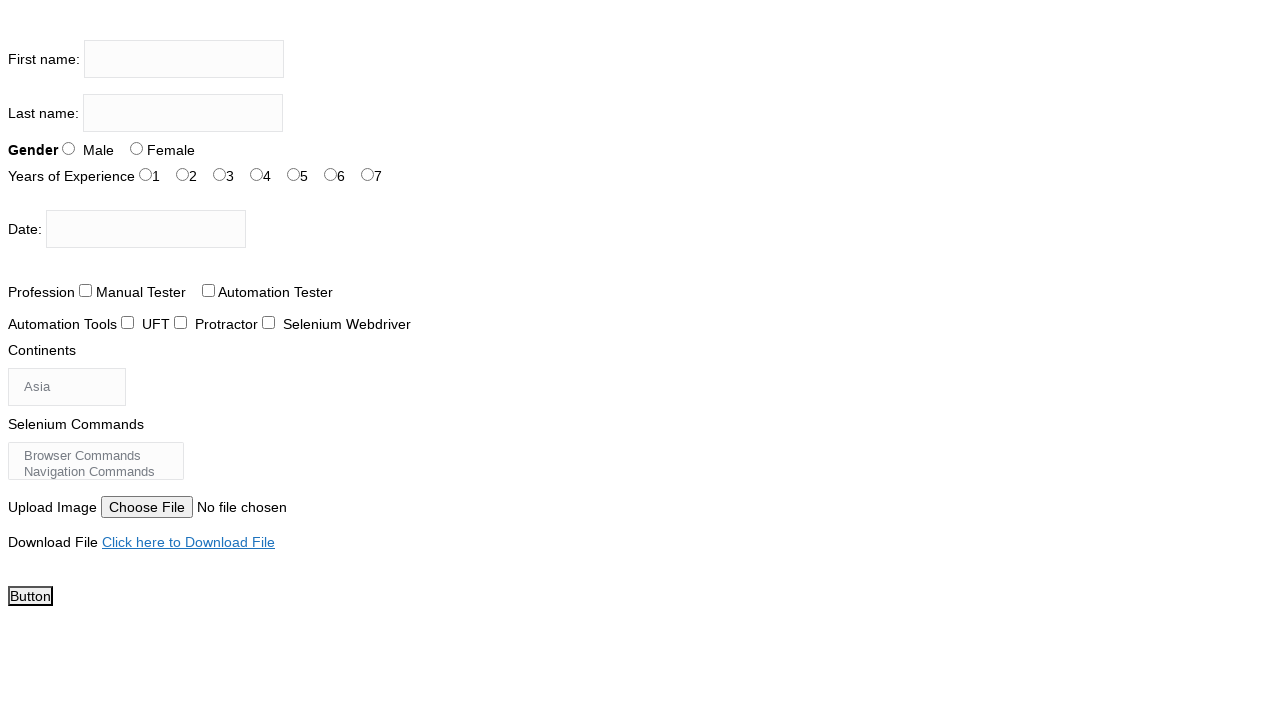

Pressed SHIFT key down
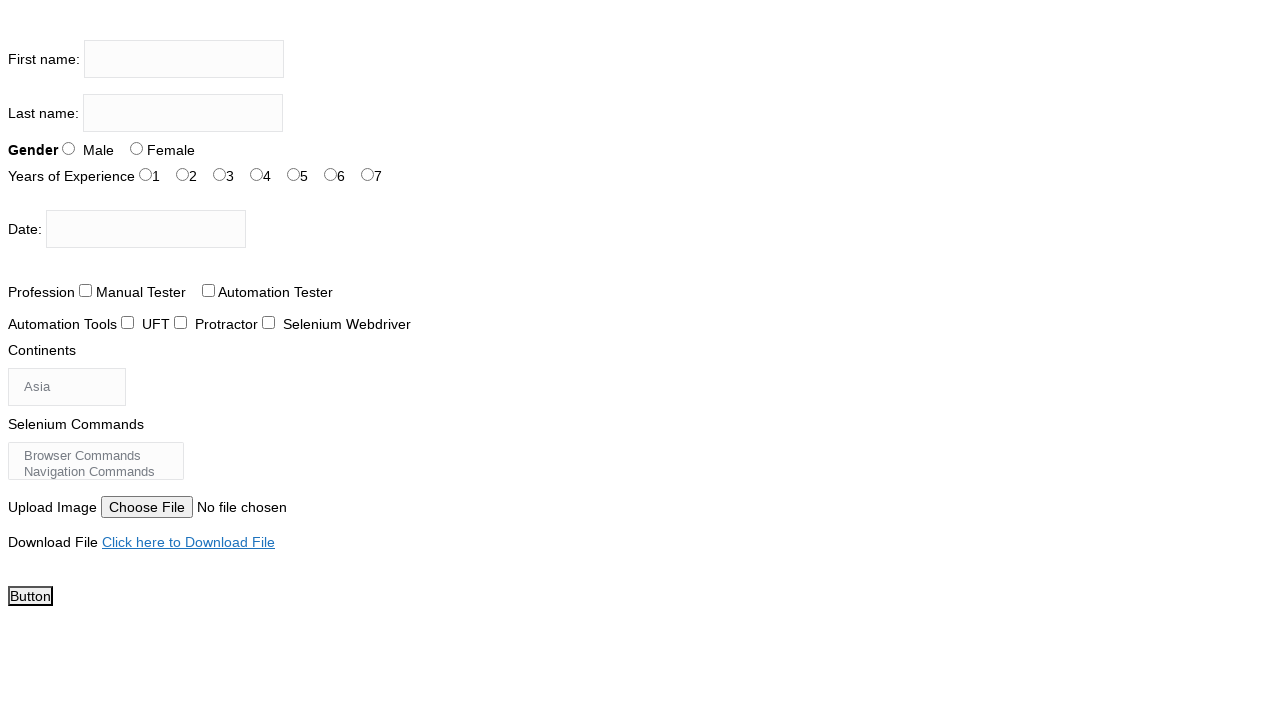

Typed 'the testing academy' with SHIFT key held down, resulting in uppercase text
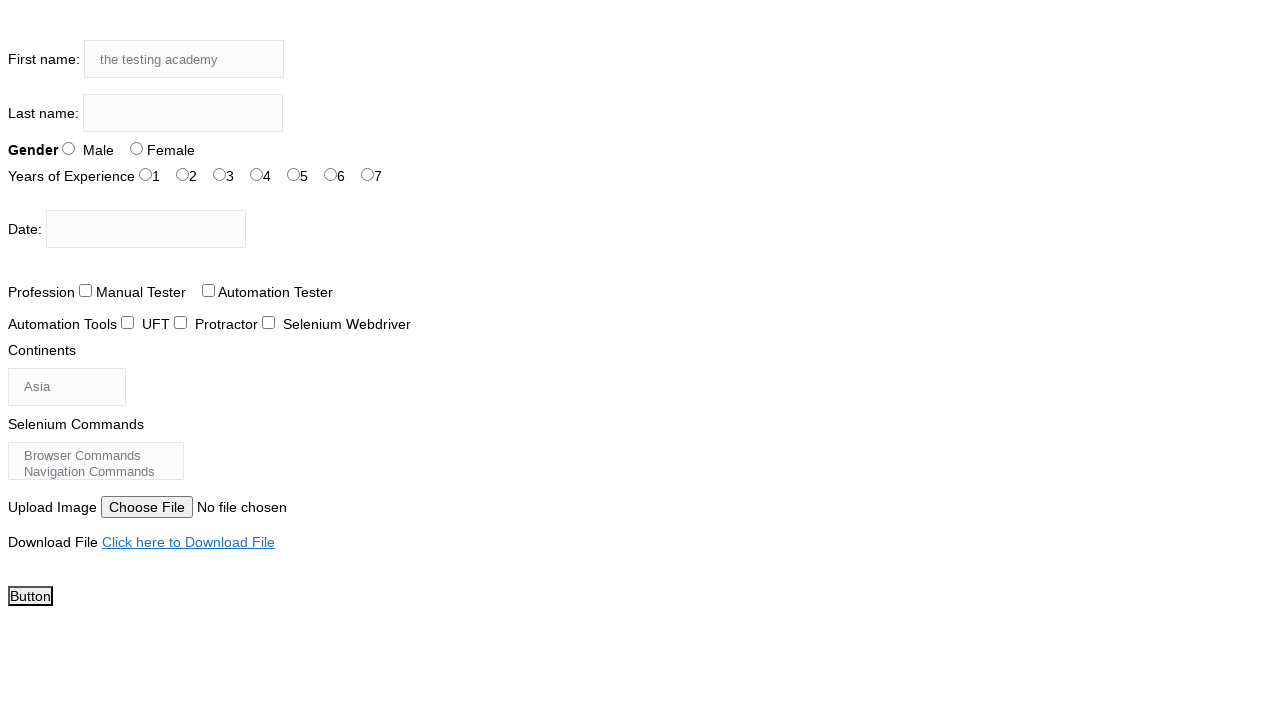

Released SHIFT key
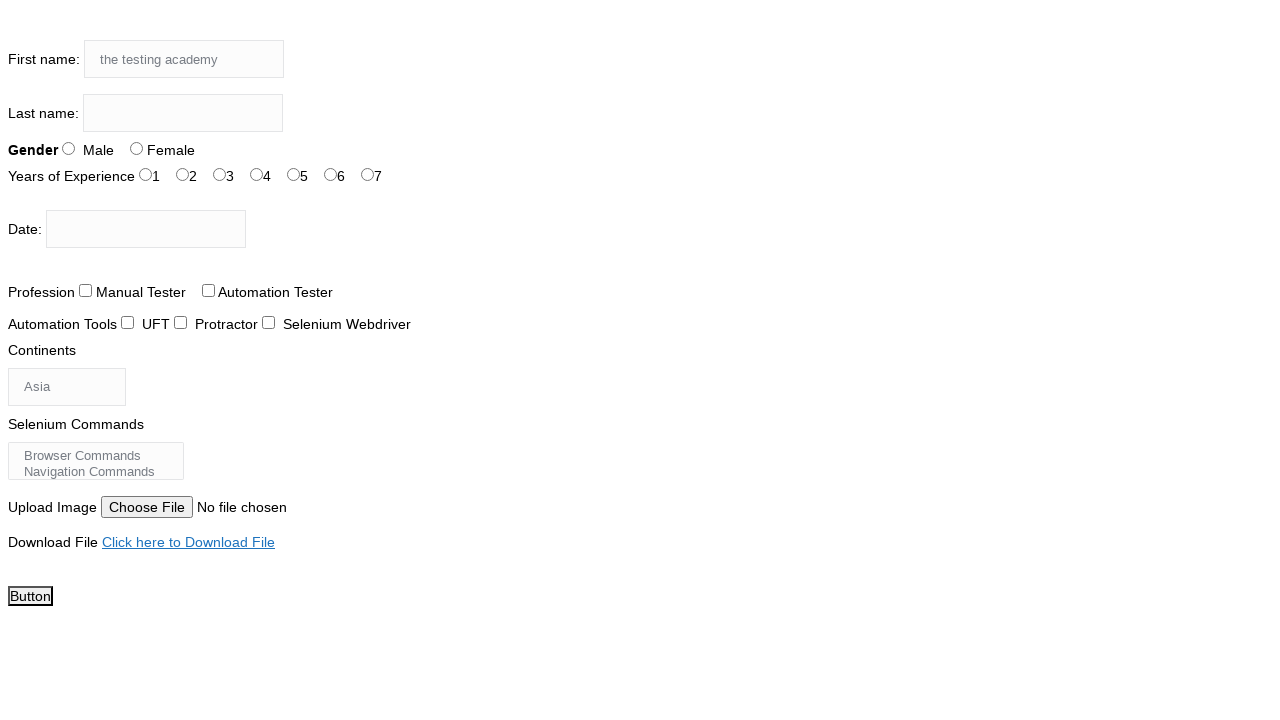

Waited 2 seconds to observe the uppercase text in the firstname field
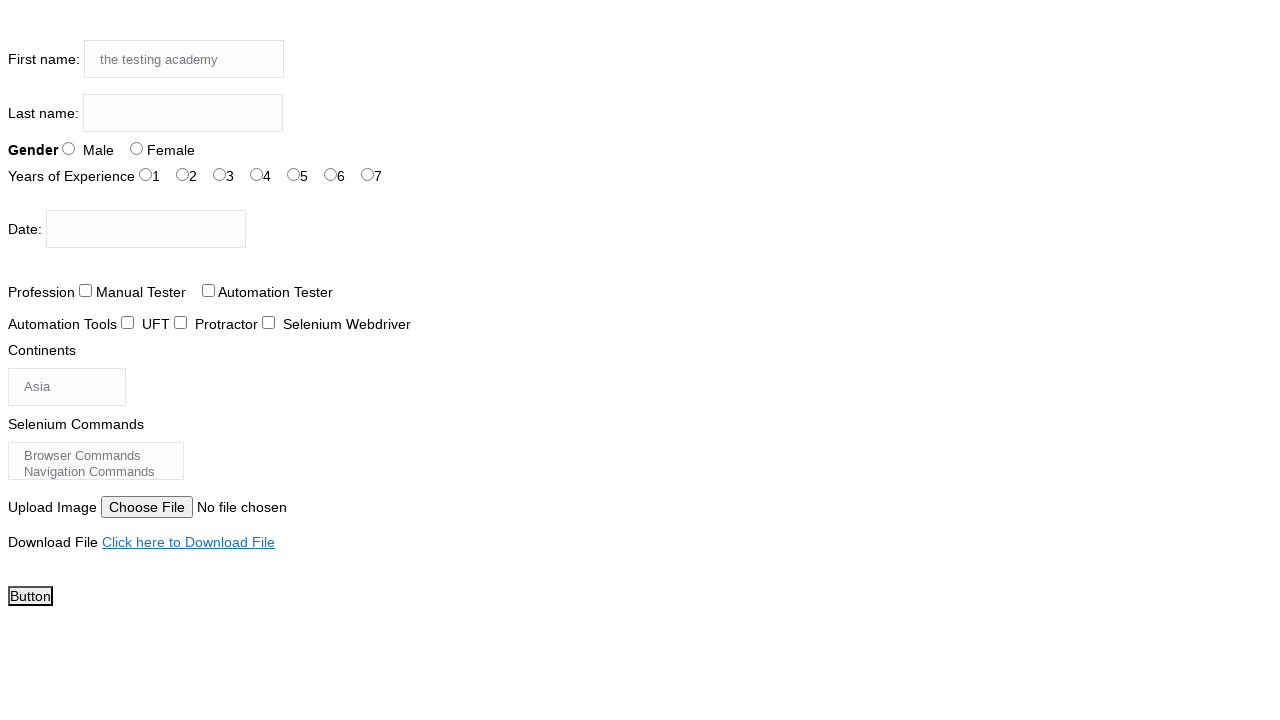

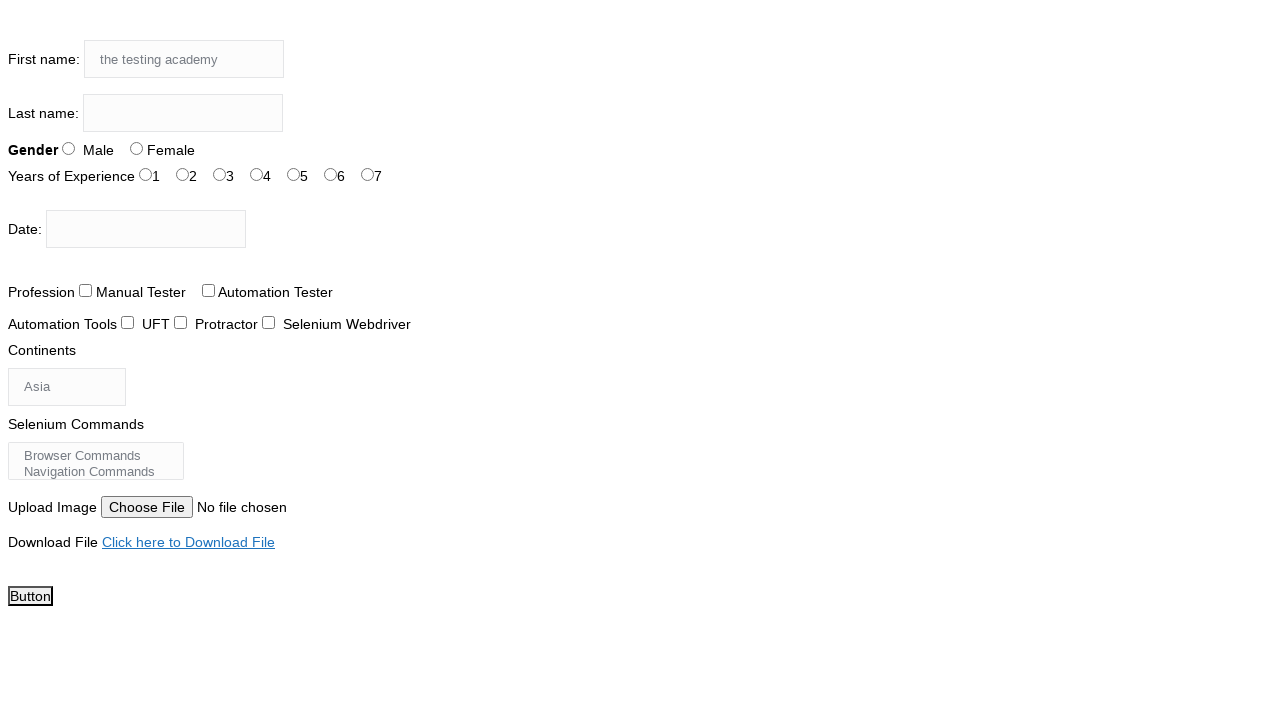